Tests basic browser navigation by visiting the Demoblaze demo e-commerce website and verifying the page loads successfully by checking the page title.

Starting URL: https://www.demoblaze.com/

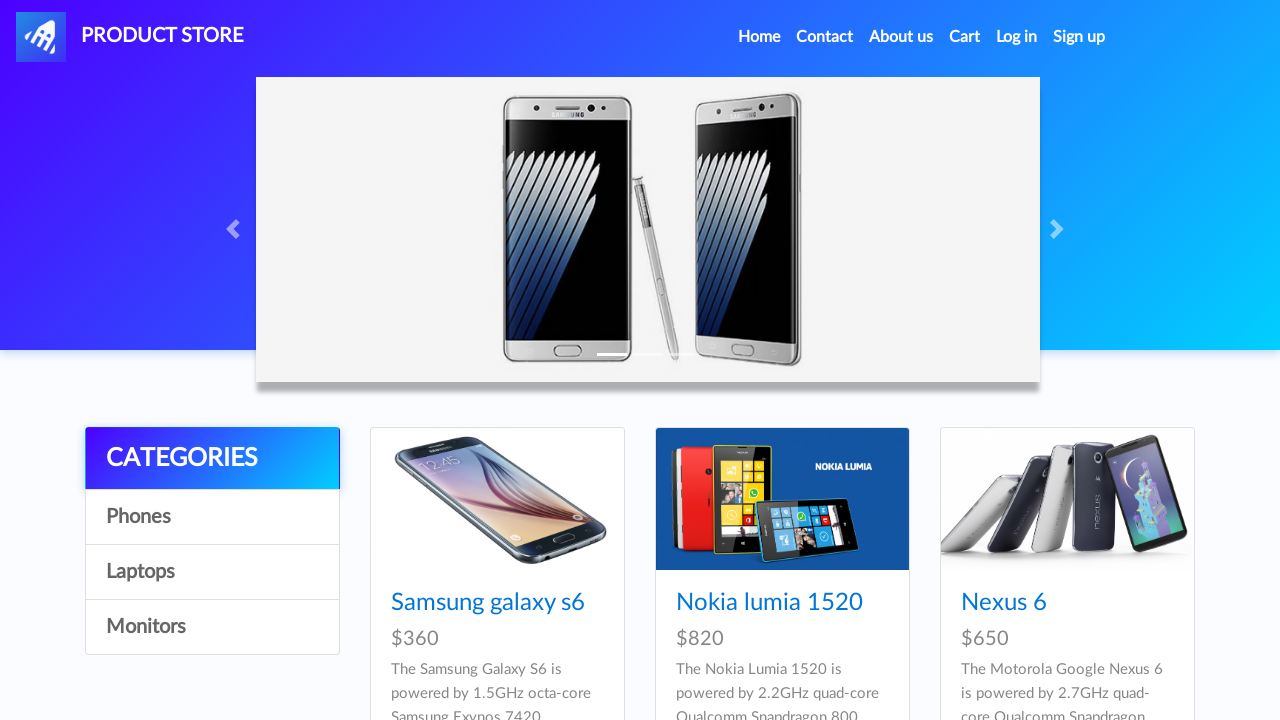

Waited for page to reach domcontentloaded state
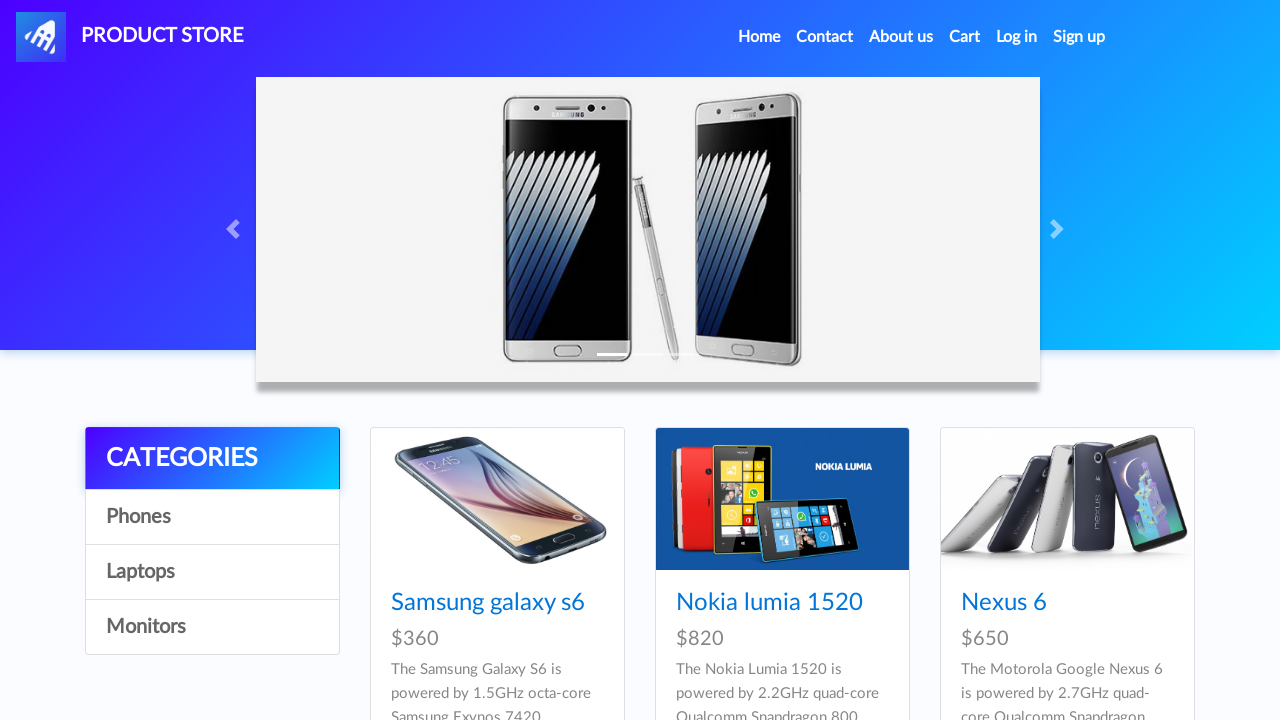

Navbar element loaded successfully
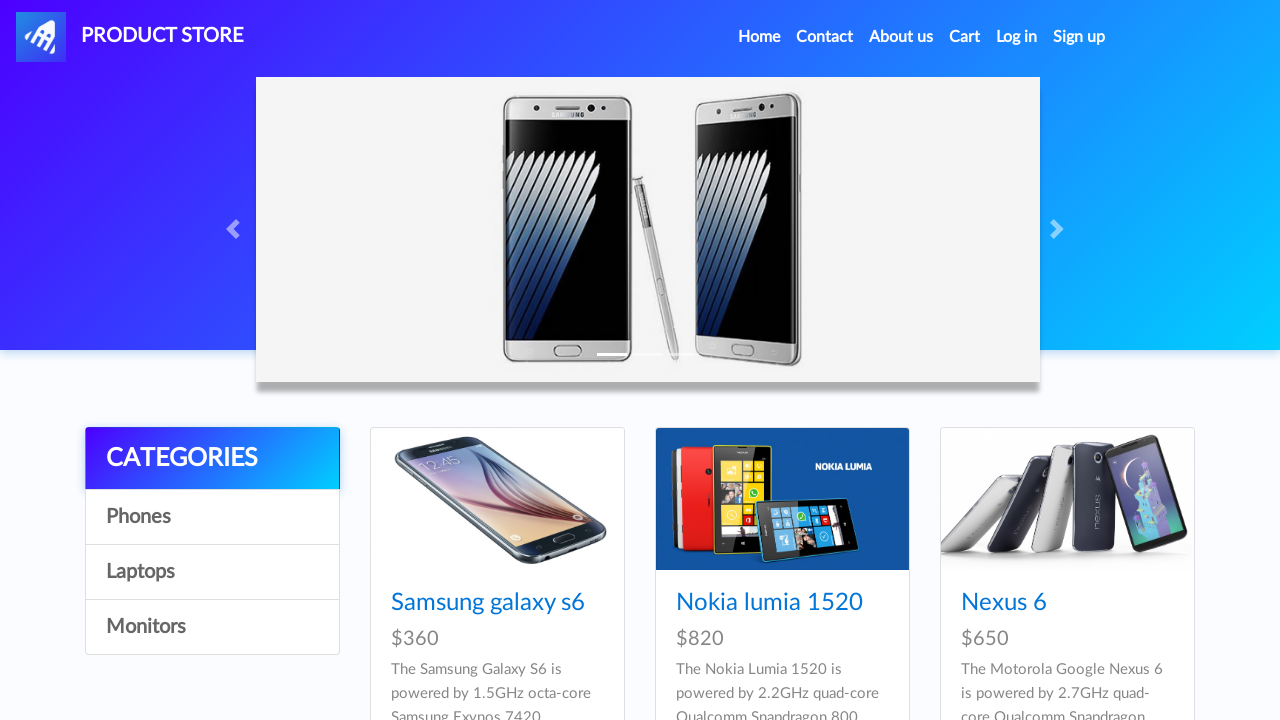

Page title verified: STORE
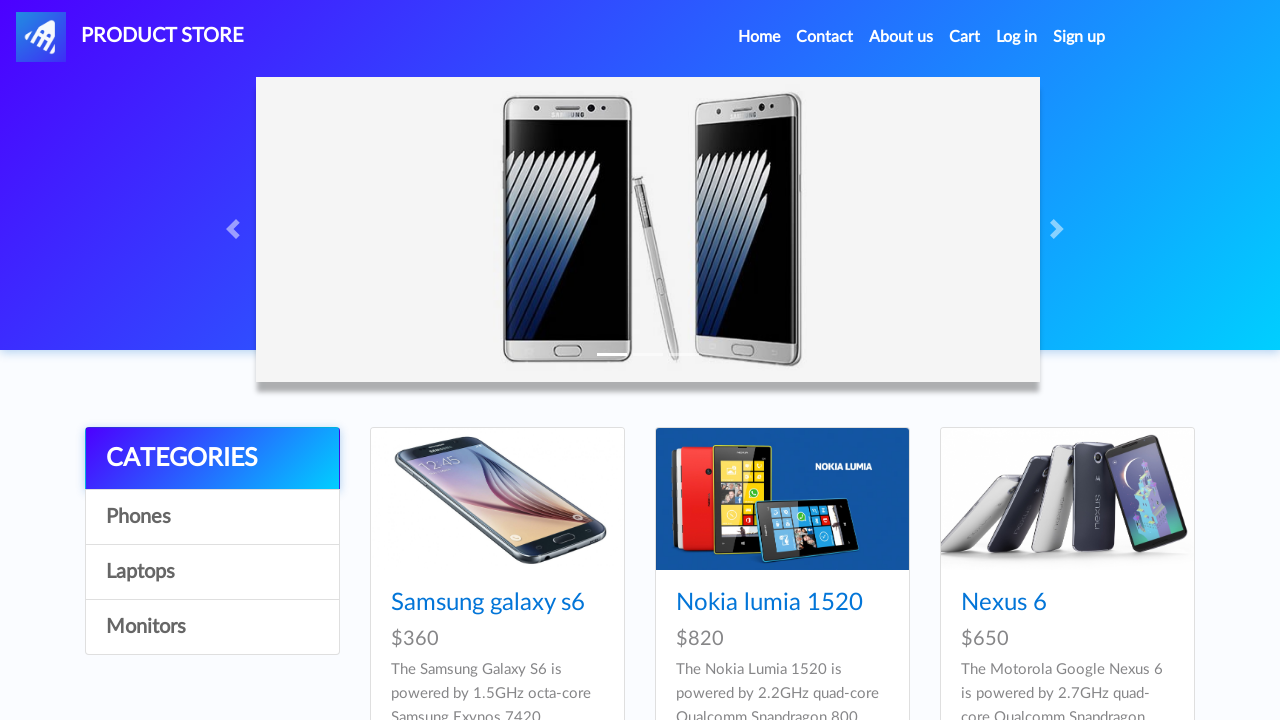

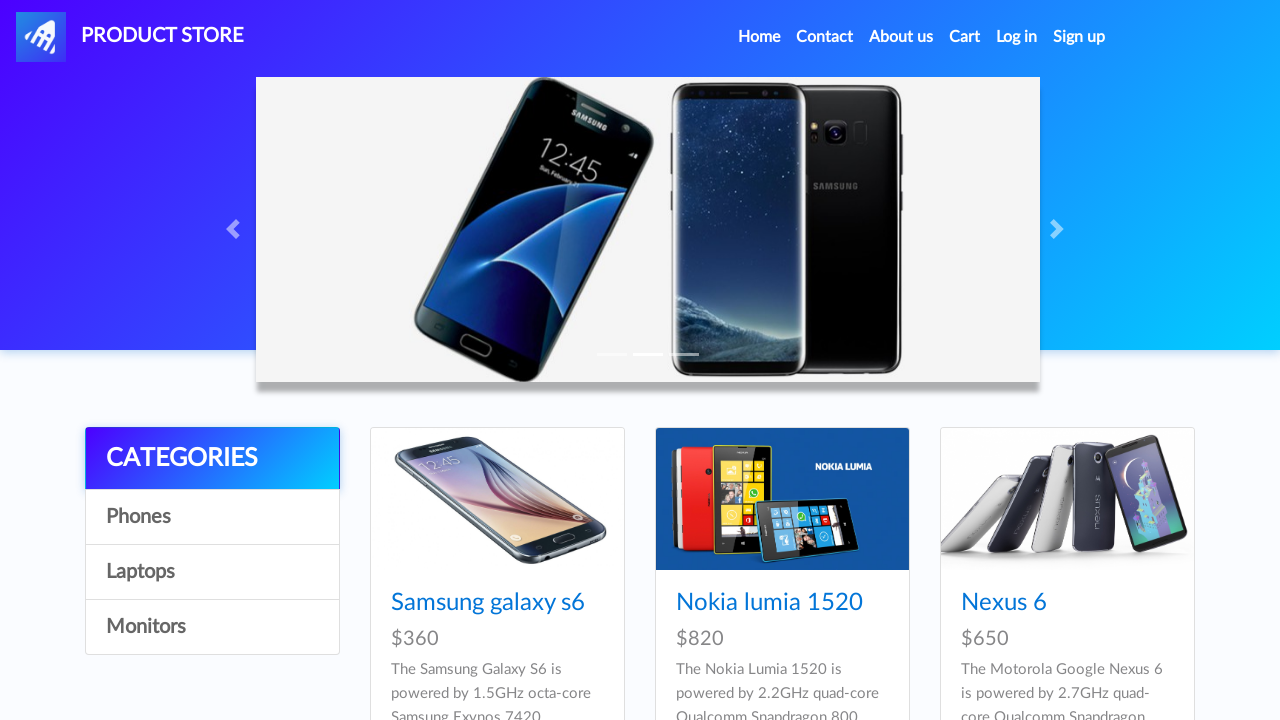